Adds multiple products (Samsung Galaxy S6, S7, and Sony VAIO i7) to shopping cart and verifies the total price

Starting URL: https://www.demoblaze.com/index.html

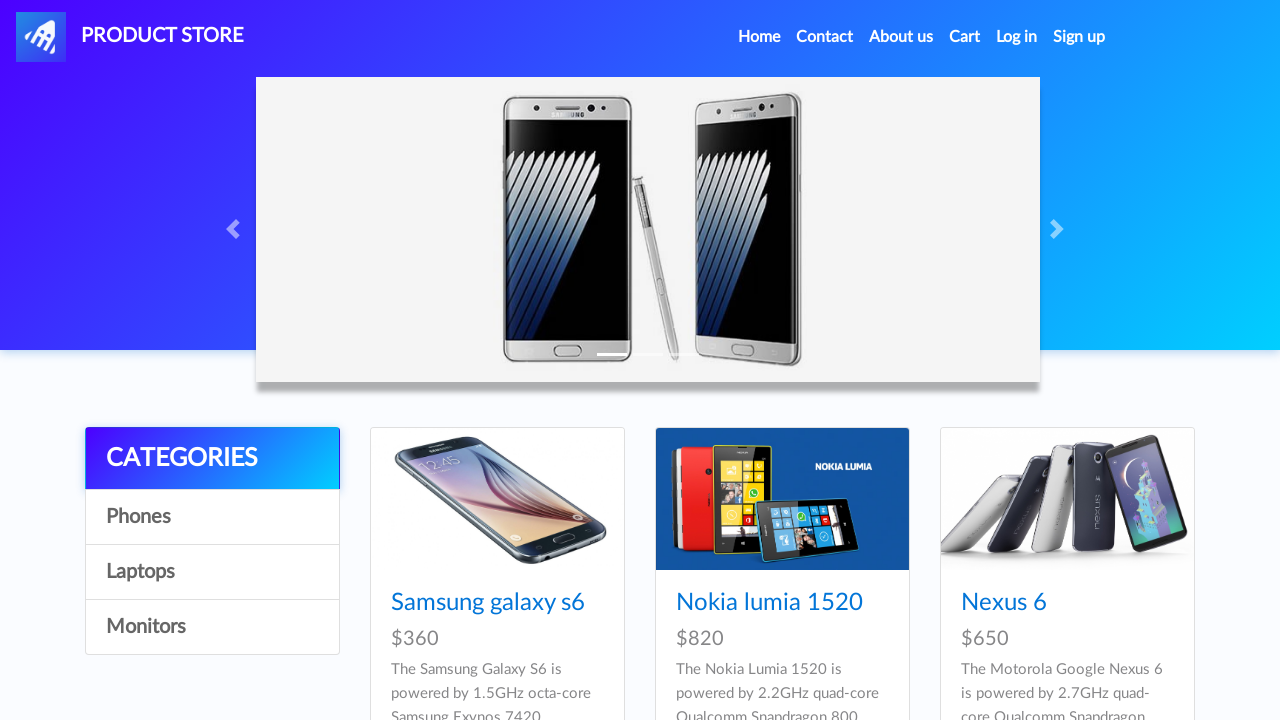

Clicked on Samsung Galaxy S6 product at (488, 603) on a:has-text('Samsung galaxy s6')
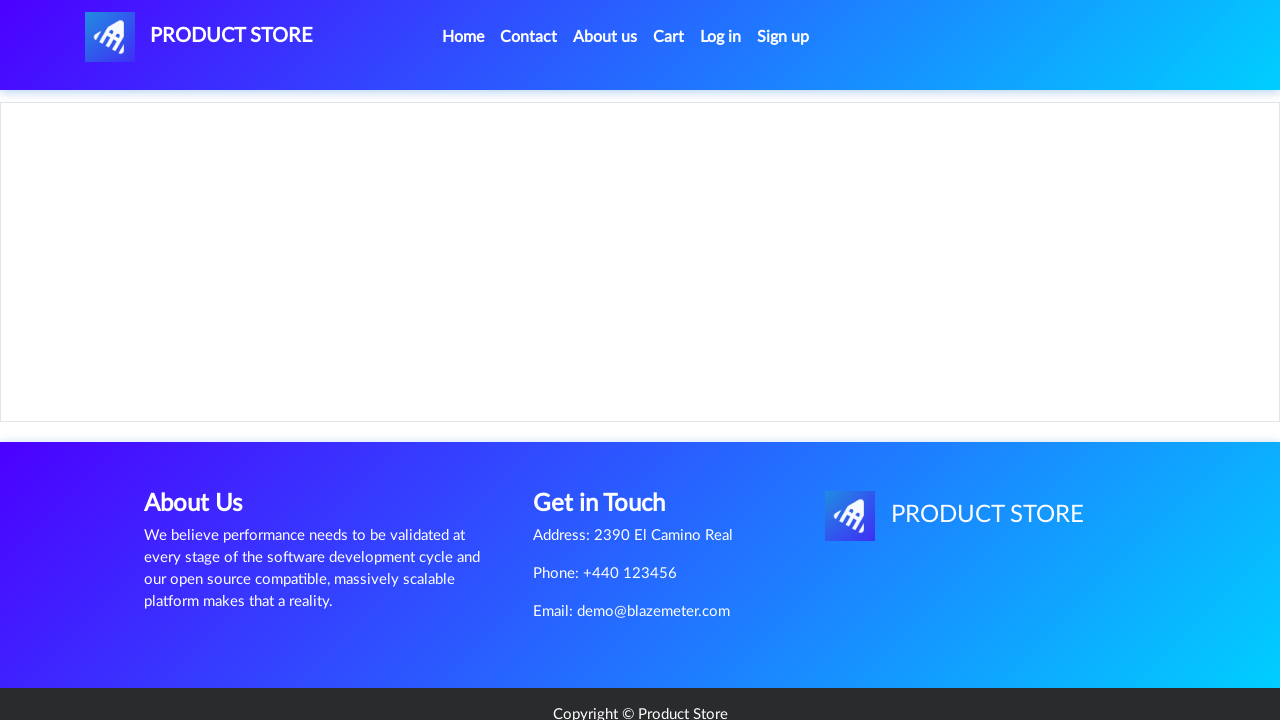

Added Samsung Galaxy S6 to cart at (610, 440) on a:has-text('Add to cart')
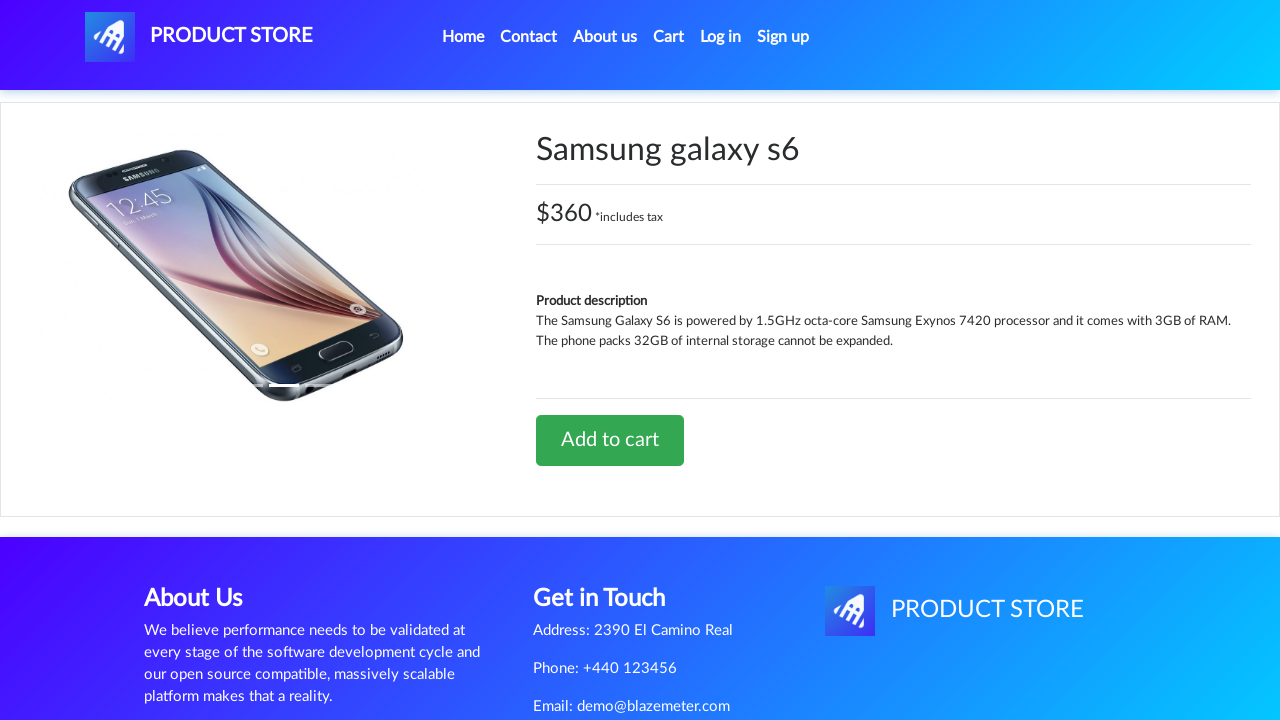

Returned to main menu at (199, 37) on #nava
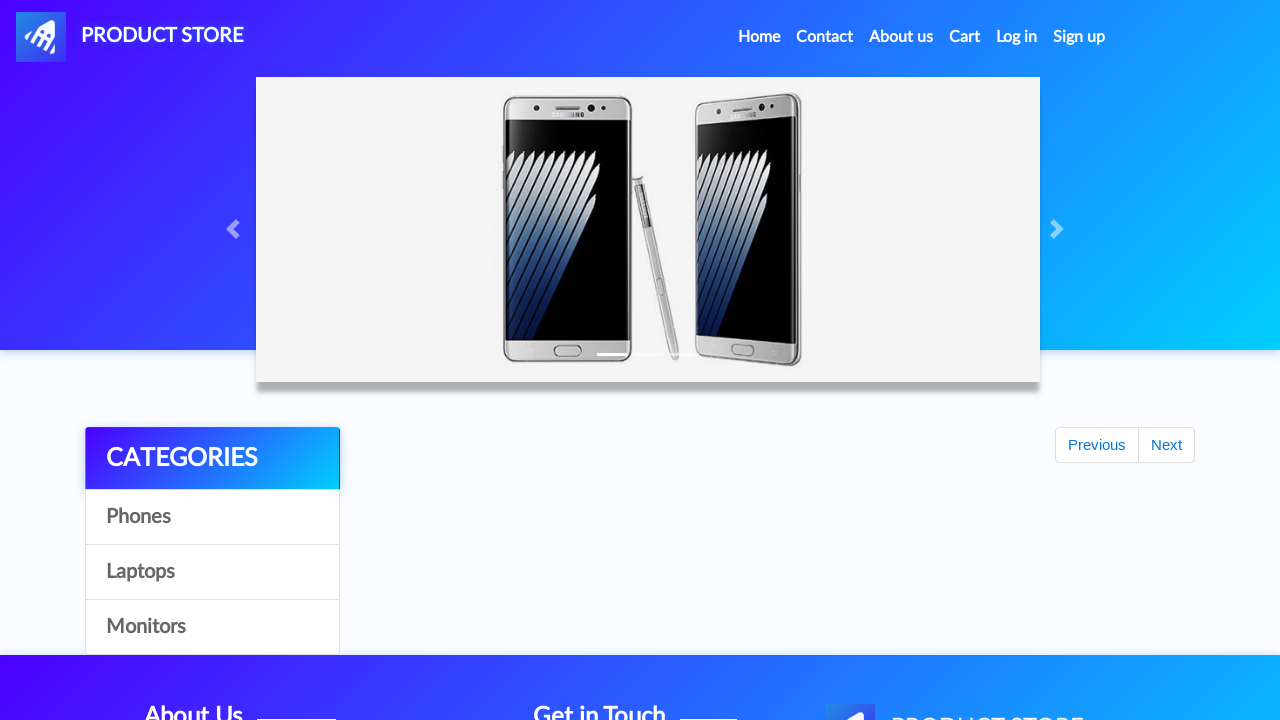

Clicked on Samsung Galaxy S7 product at (488, 361) on a:has-text('Samsung galaxy s7')
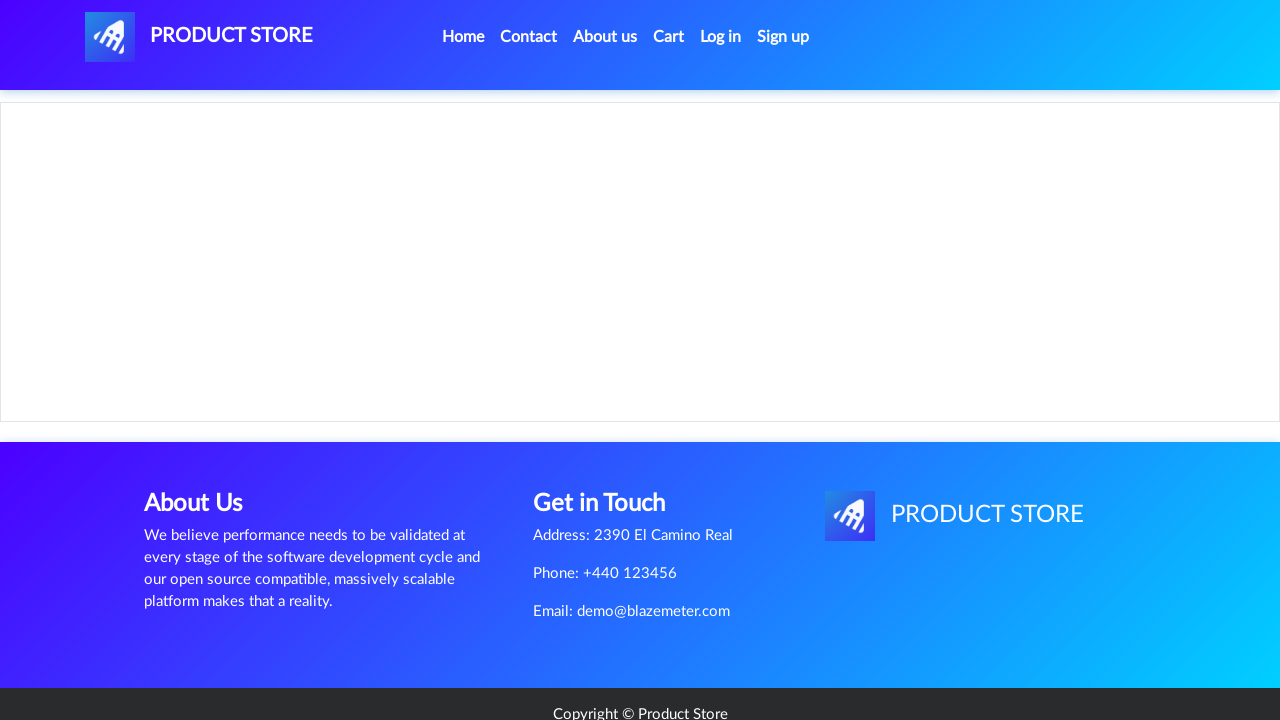

Added Samsung Galaxy S7 to cart at (610, 440) on a:has-text('Add to cart')
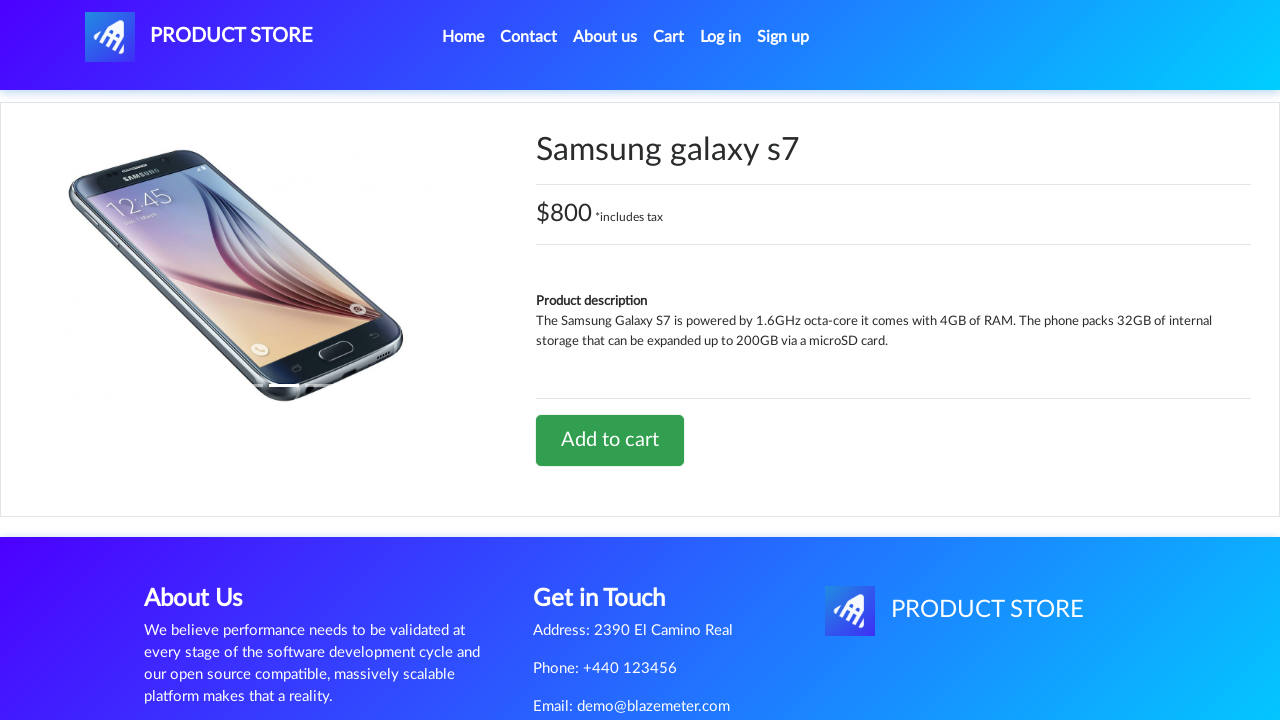

Returned to main menu at (199, 37) on #nava
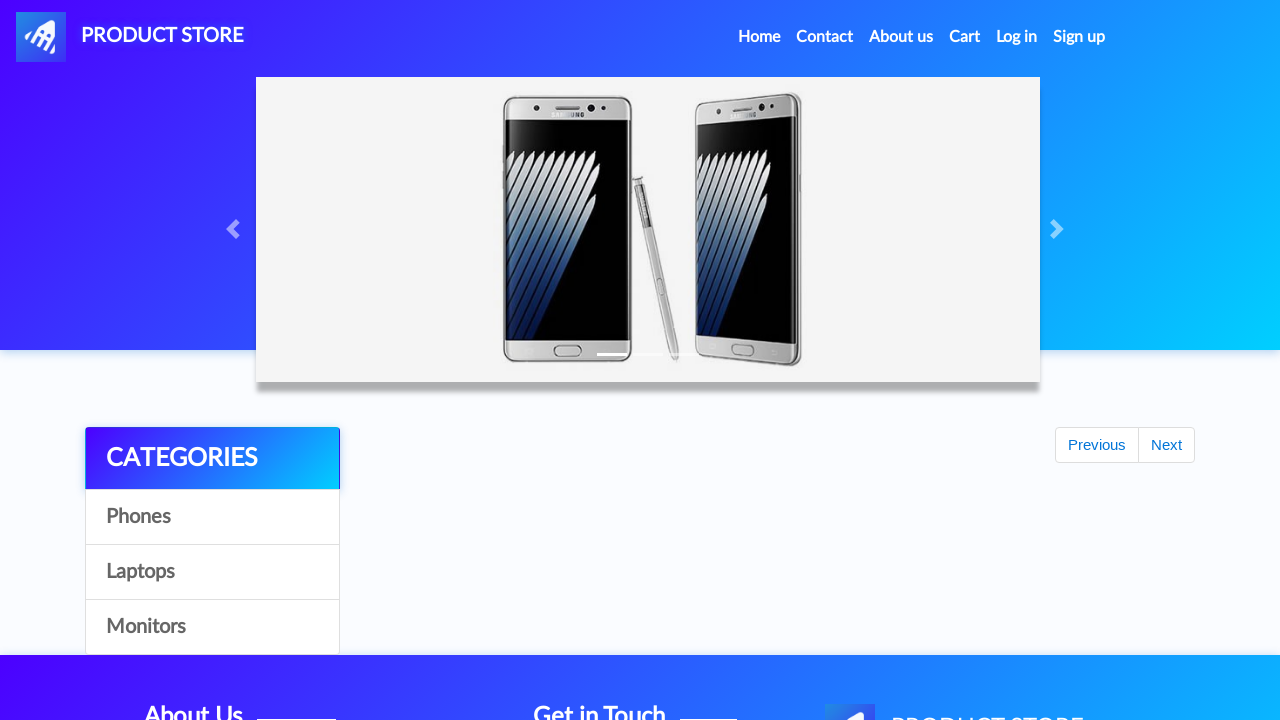

Clicked on Sony VAIO i7 product at (1024, 361) on a:has-text('Sony vaio i7')
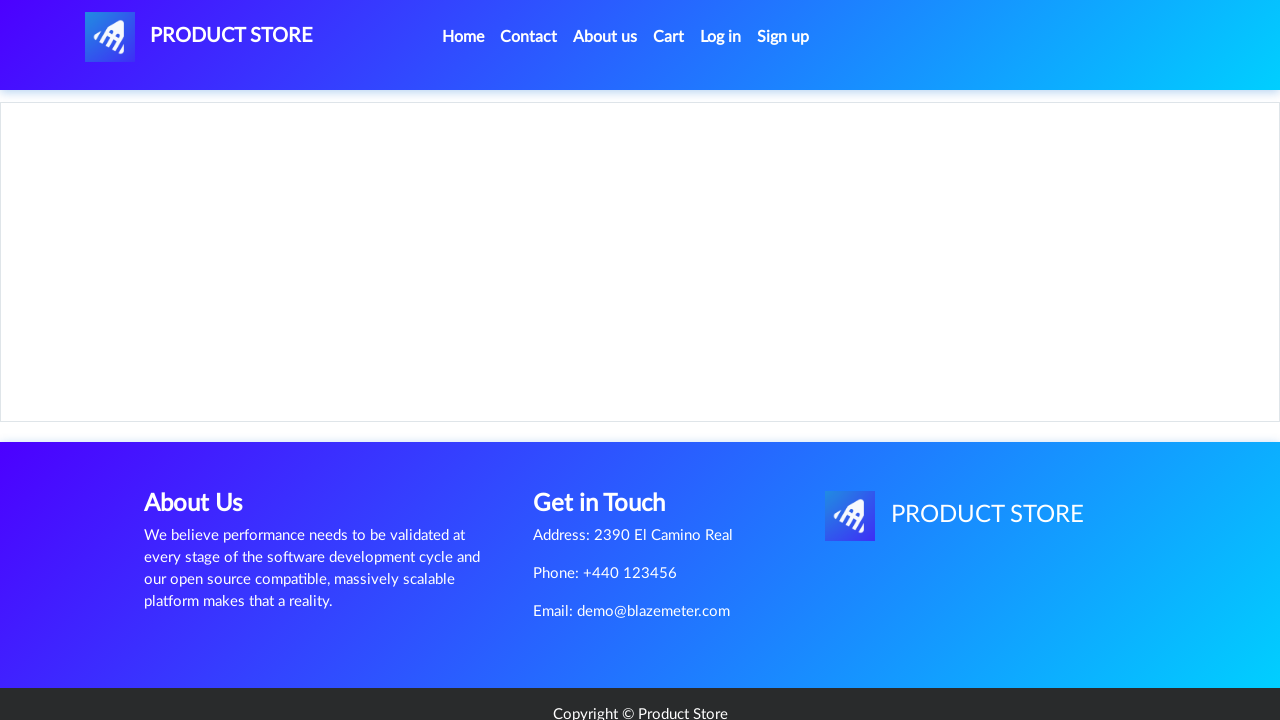

Added Sony VAIO i7 to cart at (610, 460) on a:has-text('Add to cart')
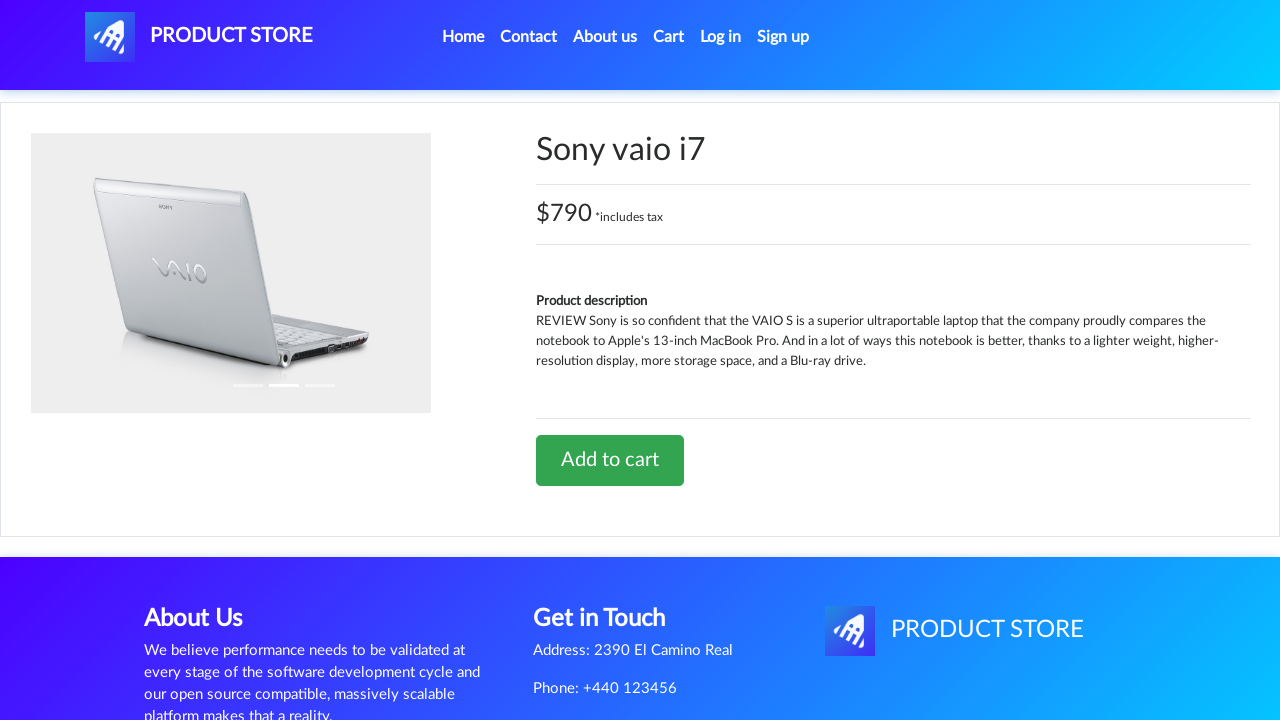

Returned to main menu at (199, 37) on #nava
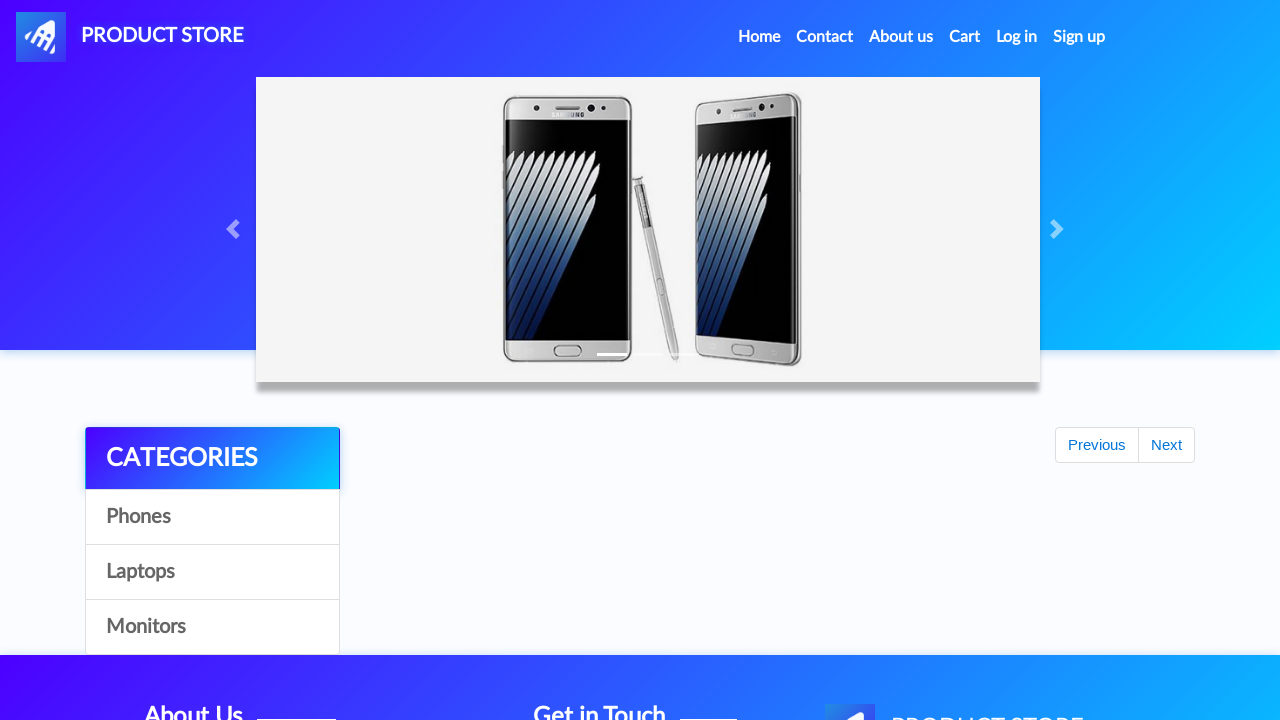

Clicked on Cart to view shopping cart at (965, 37) on a:has-text('Cart')
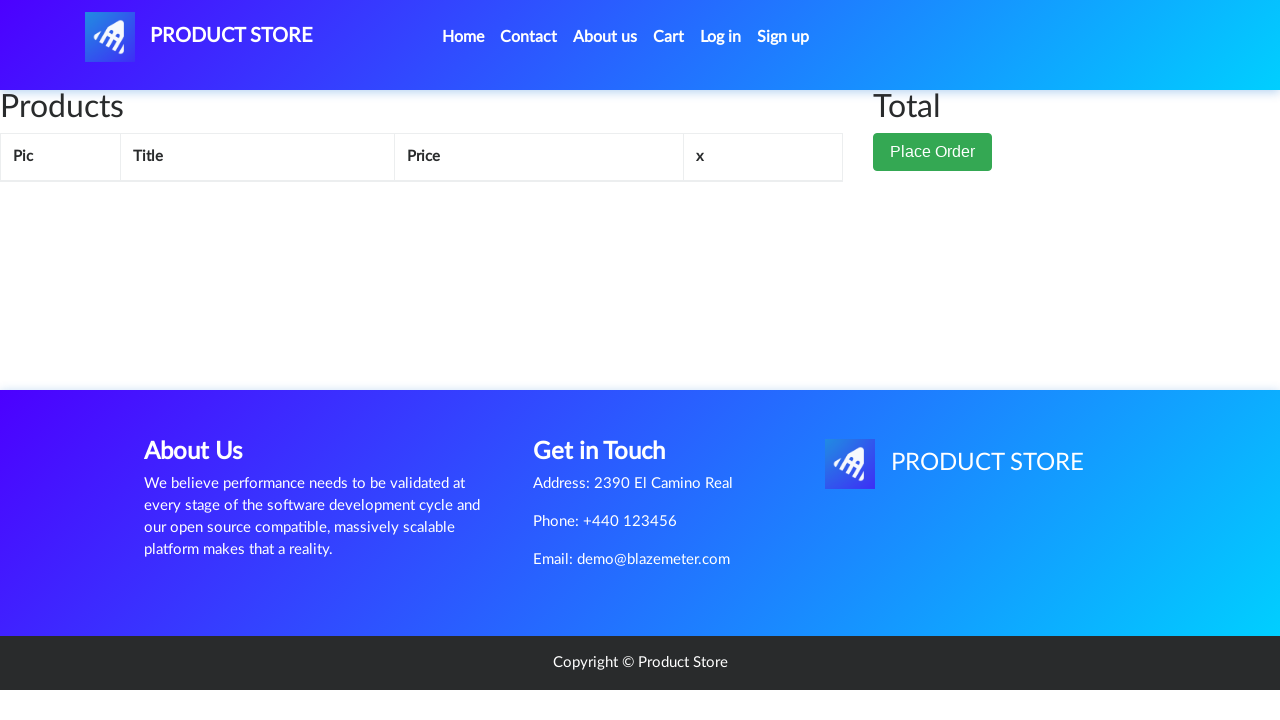

Total price element loaded
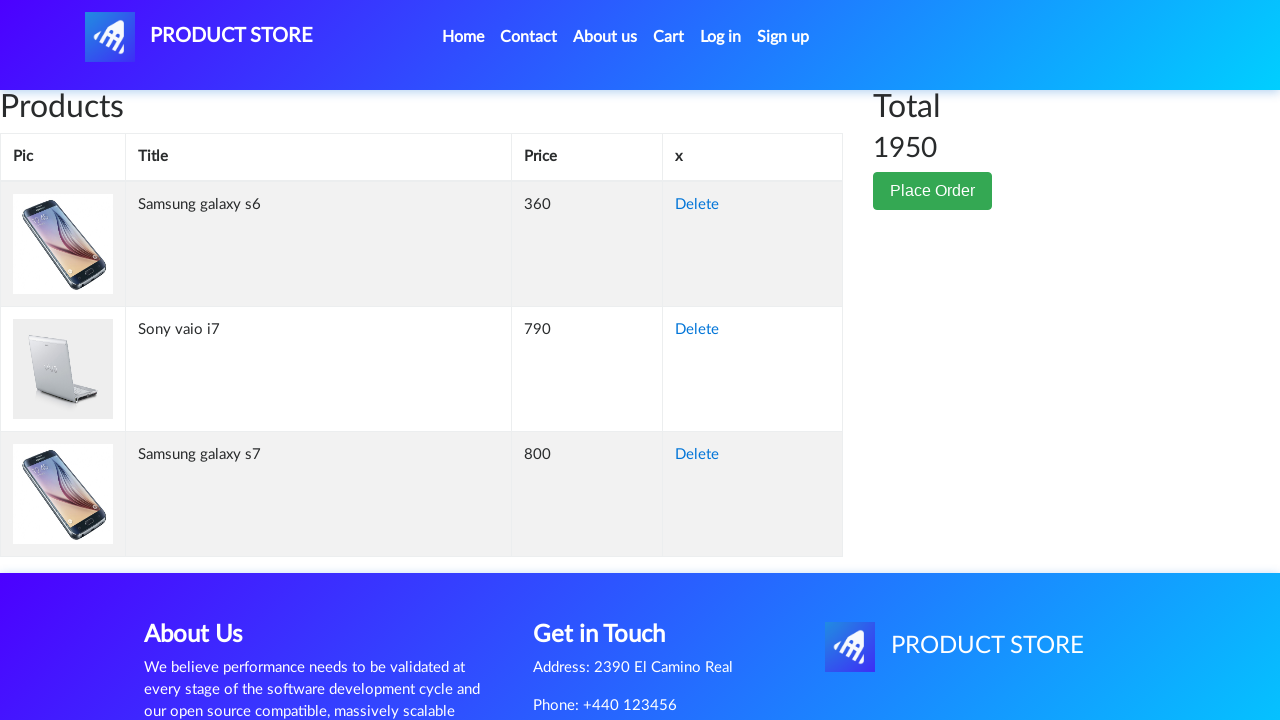

Retrieved total price: 1950
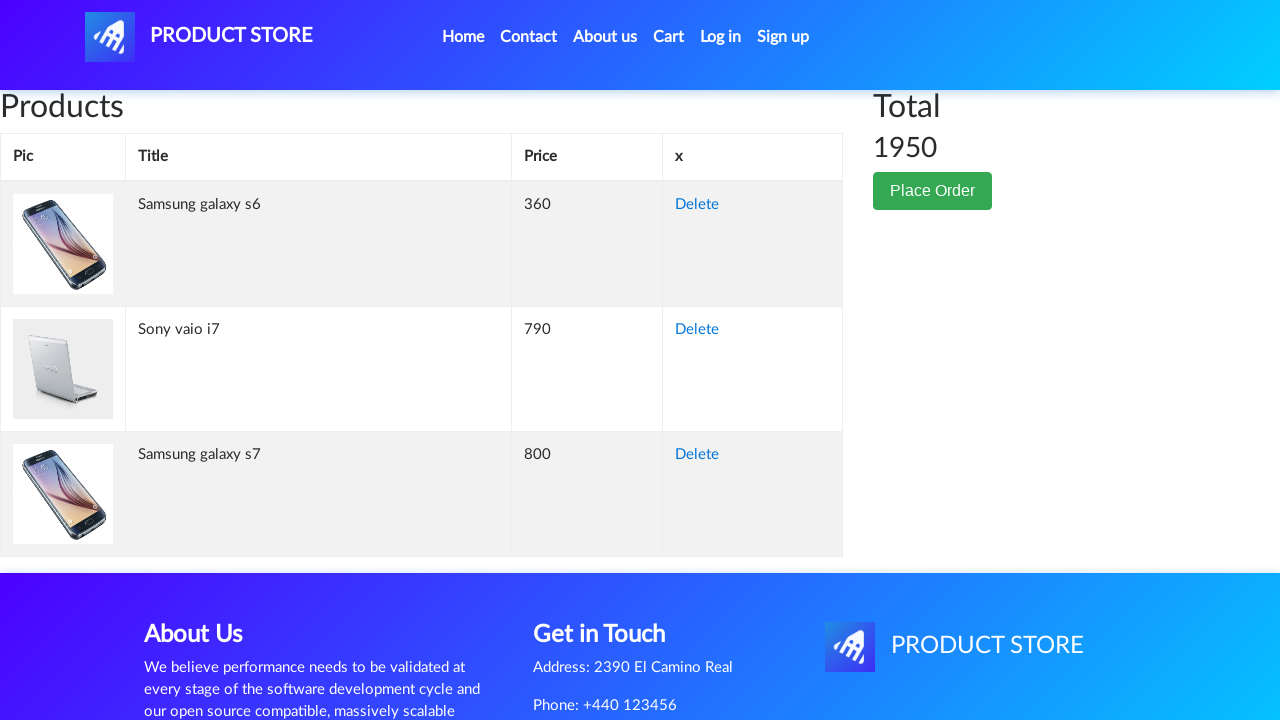

Verified total price equals 1950
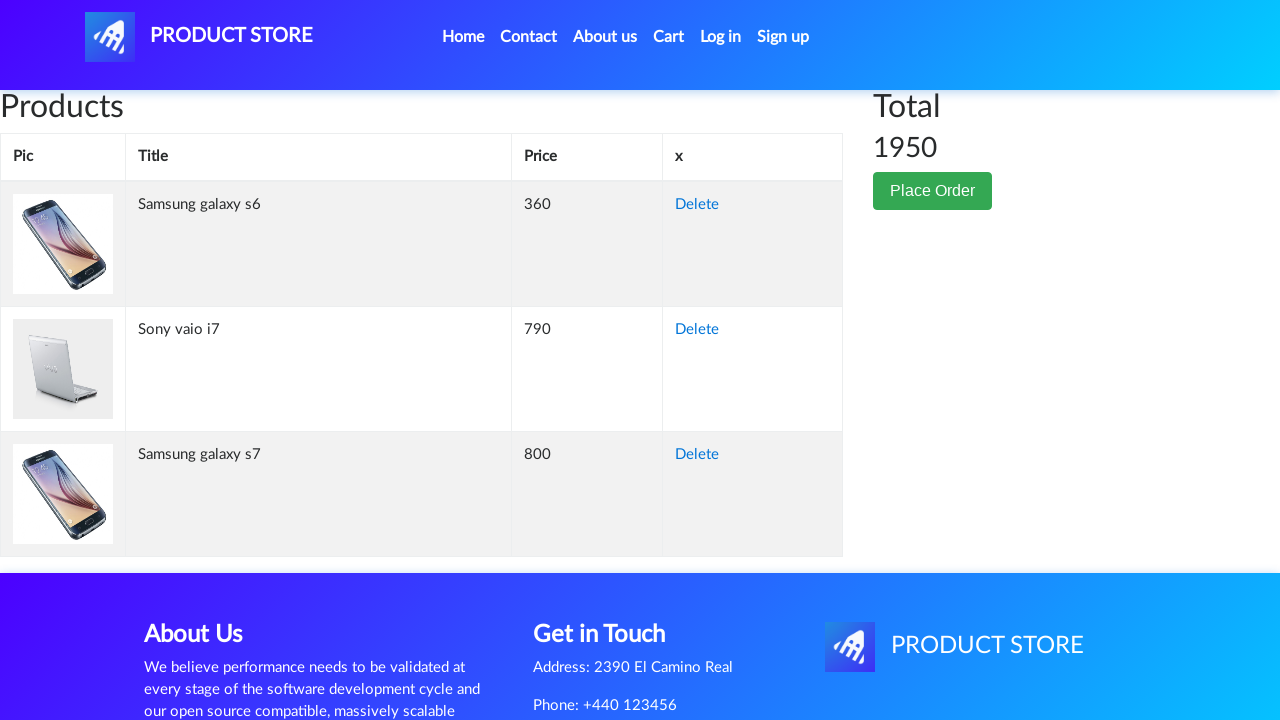

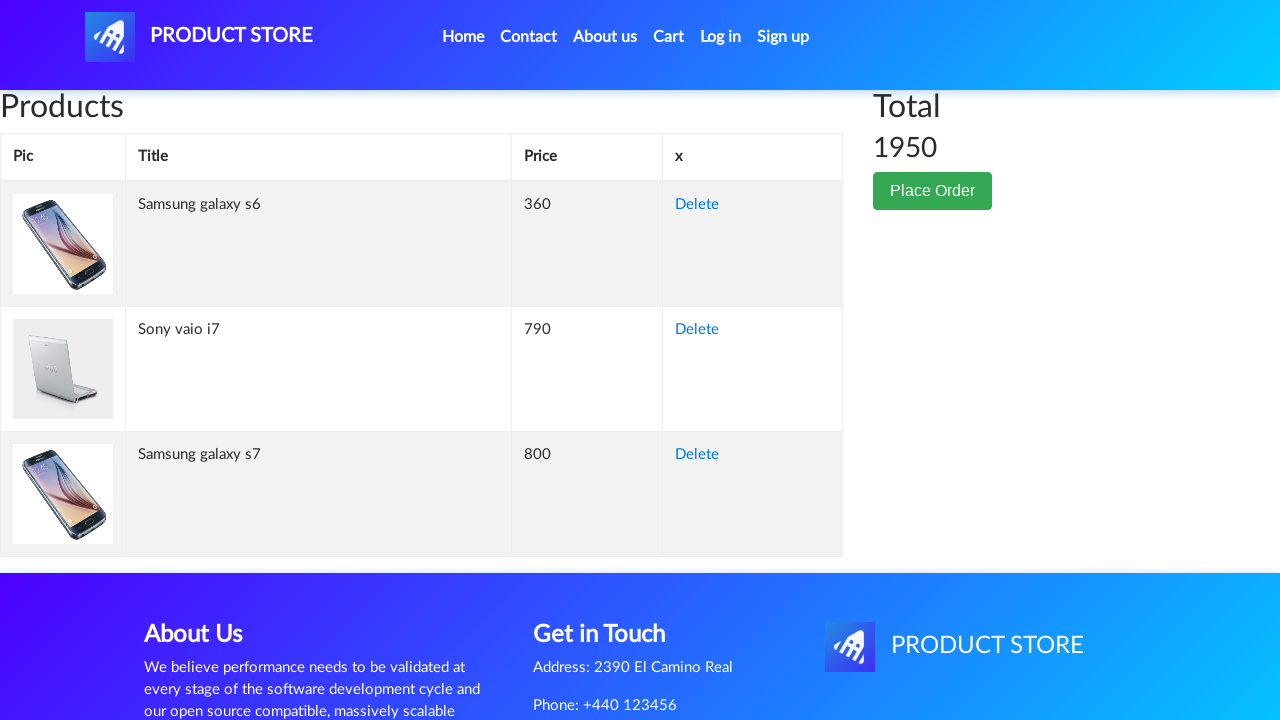